Verifies that the Name label is displayed correctly

Starting URL: https://demoqa.com/automation-practice-form

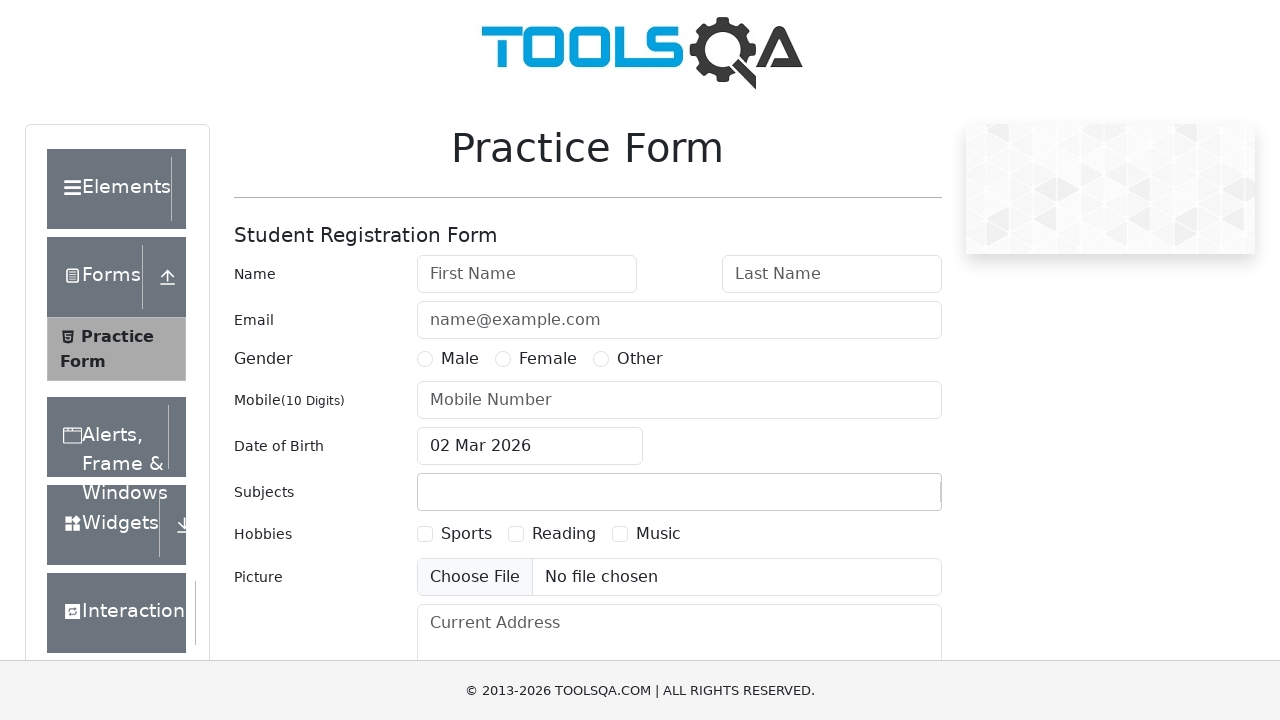

Located the Name label element
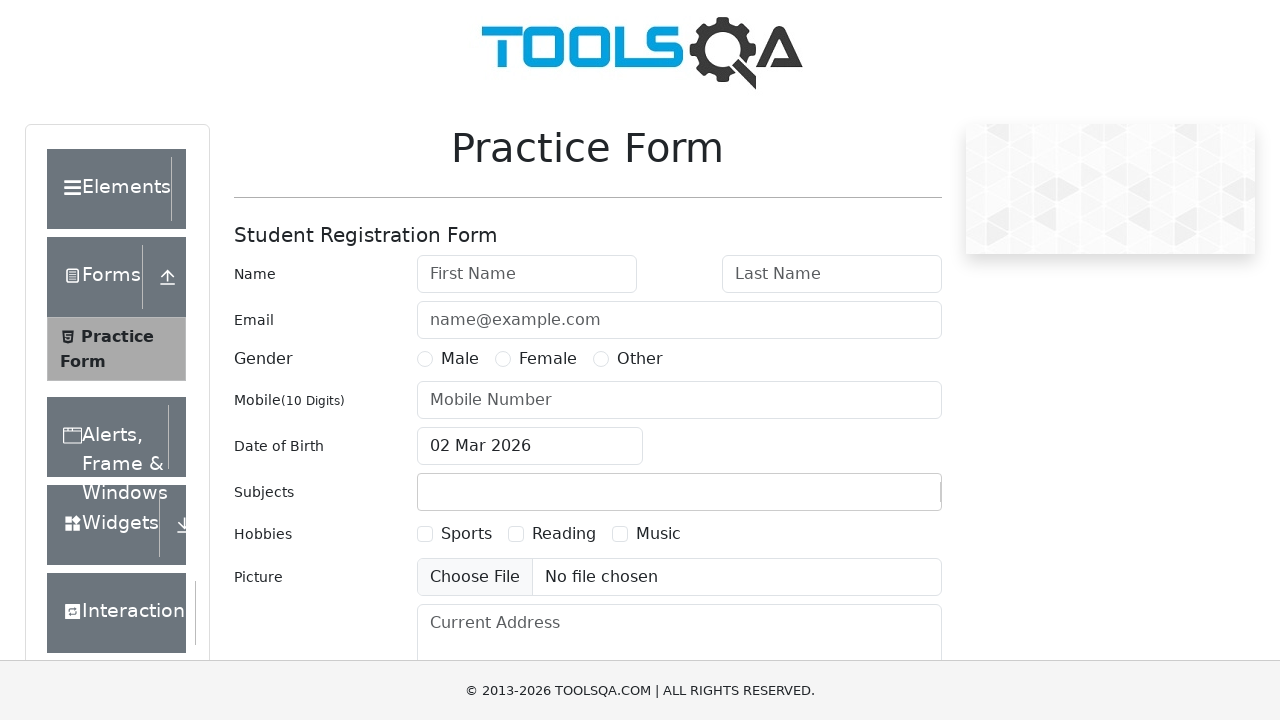

Waited for Name label to be ready
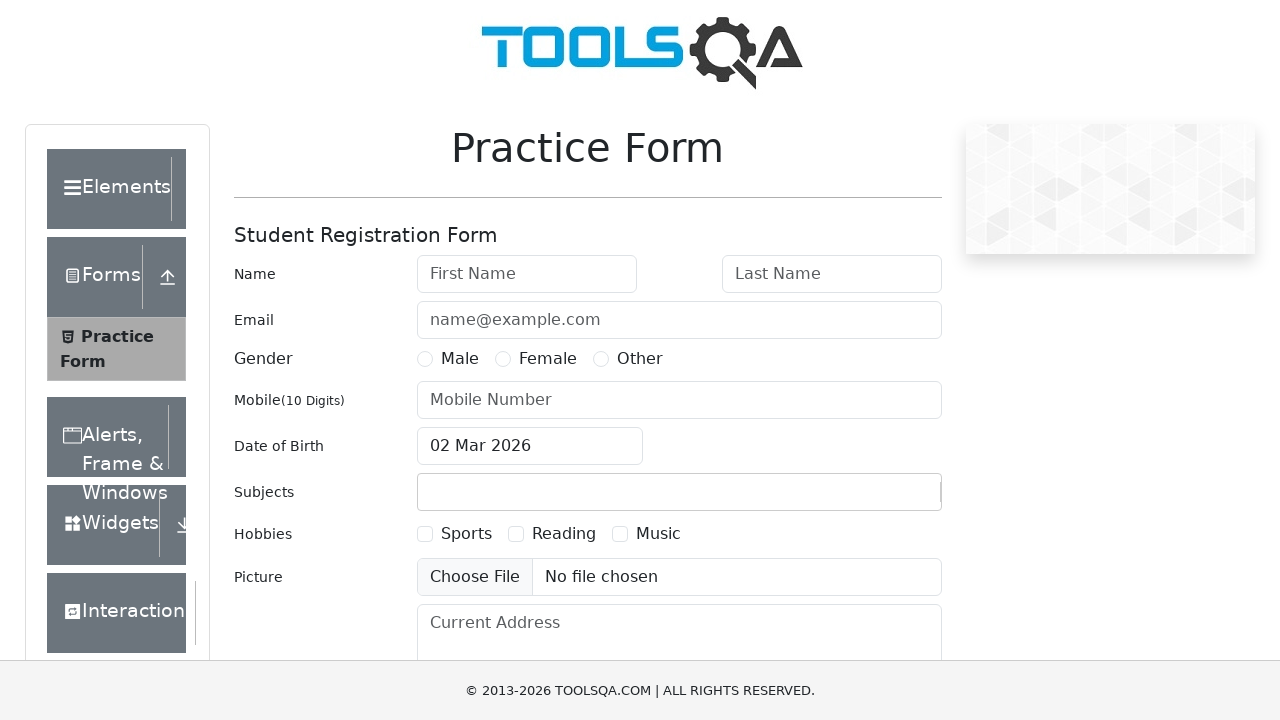

Verified that Name label displays correctly
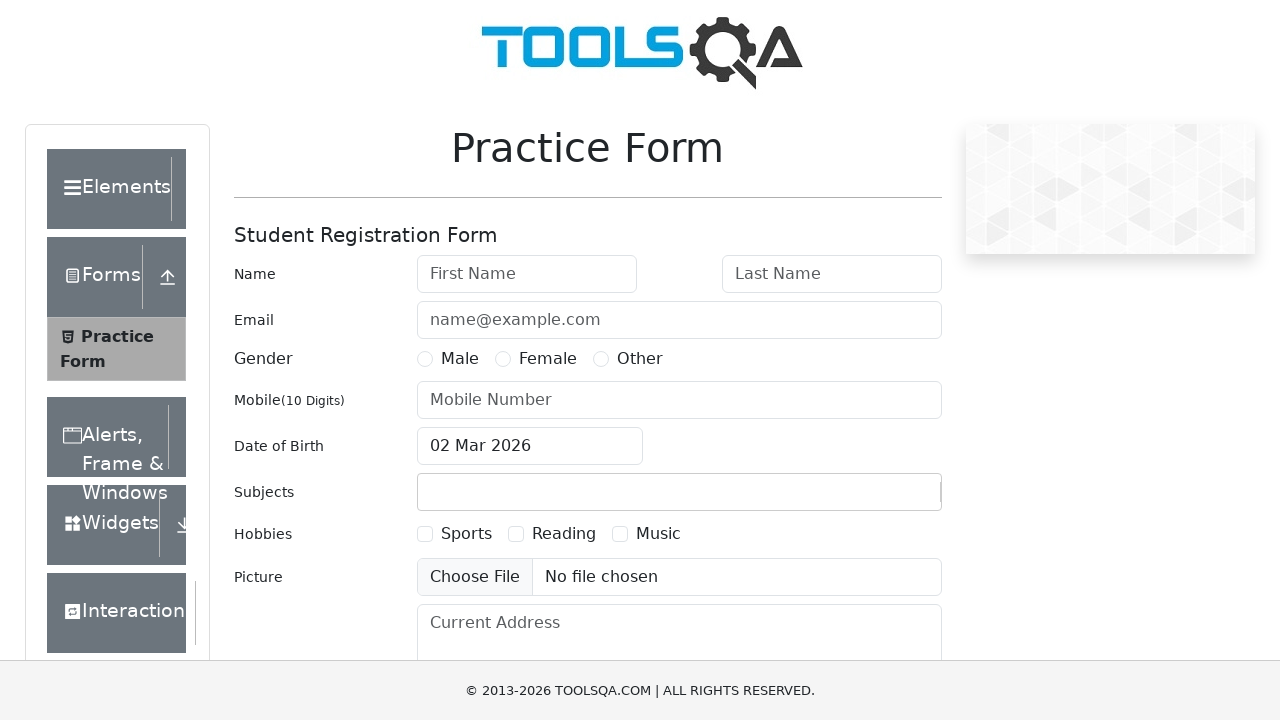

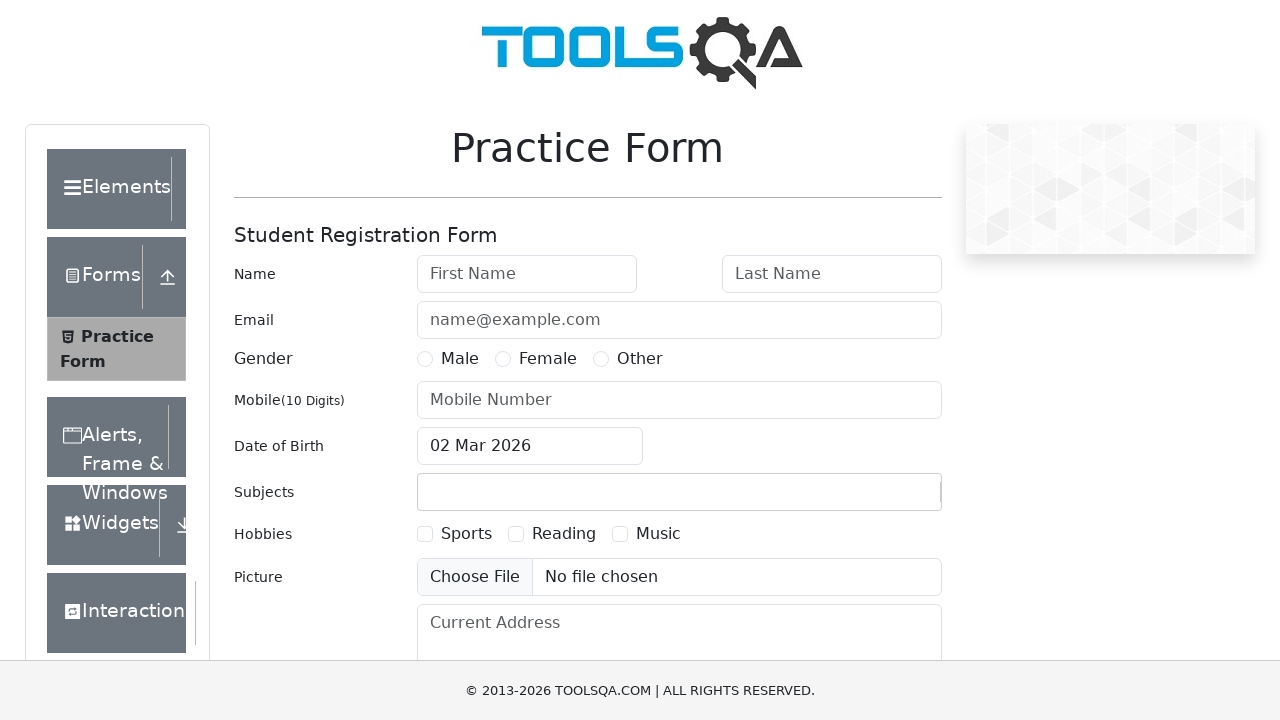